Tests e-commerce functionality by adding specific items to cart, proceeding to checkout, and applying a promo code

Starting URL: https://rahulshettyacademy.com/seleniumPractise/

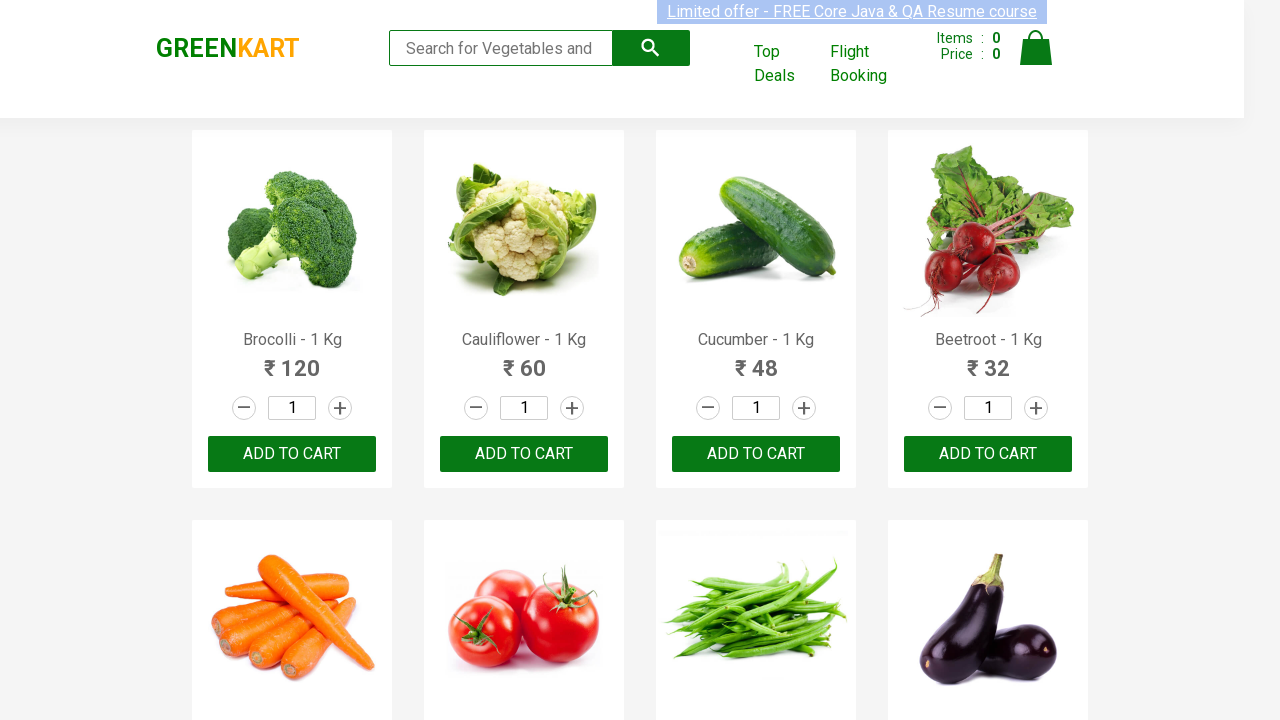

Navigated to e-commerce practice website
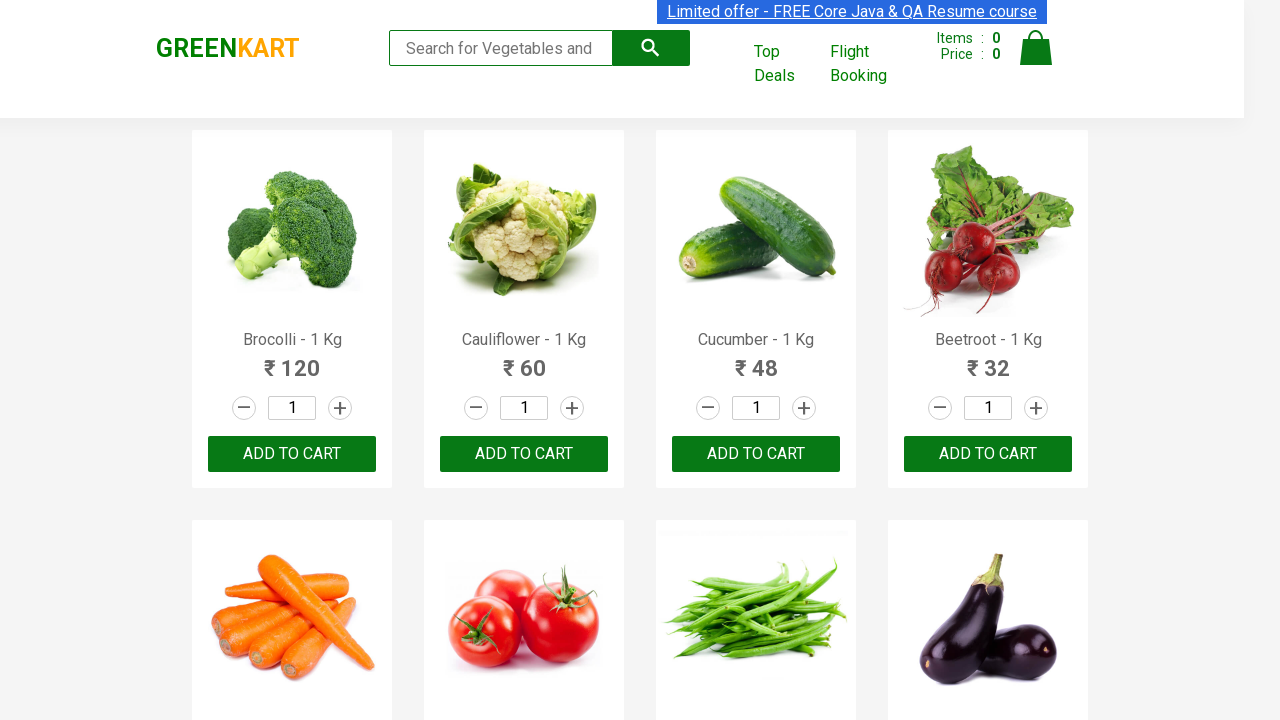

Retrieved all product elements from page
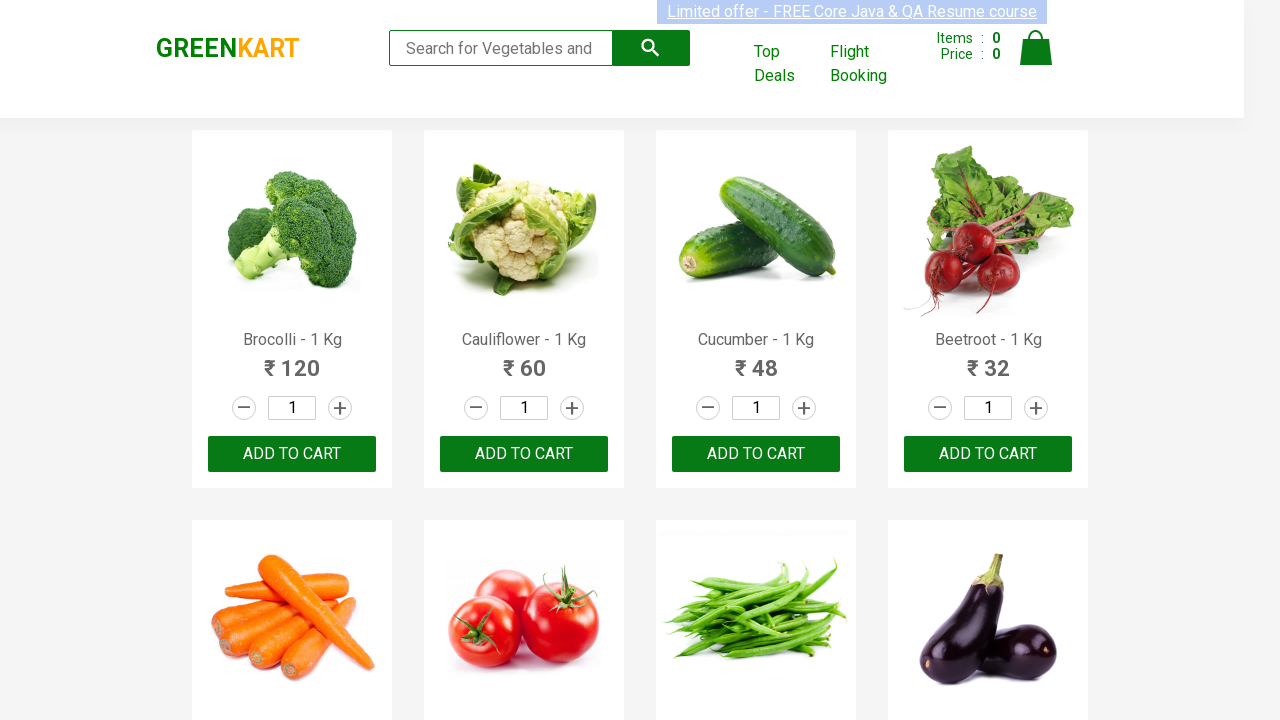

Added Brocolli to cart at (292, 454) on xpath=//button[text()='ADD TO CART'] >> nth=0
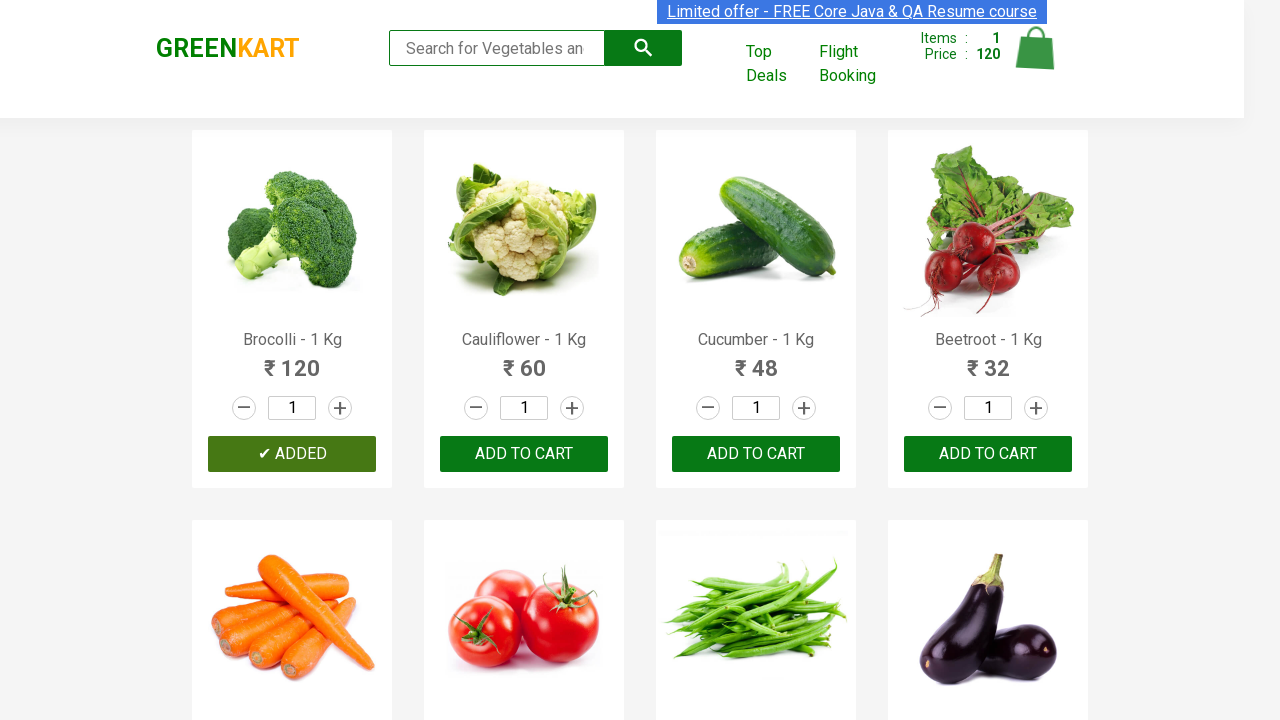

Added Cucumber to cart at (988, 454) on xpath=//button[text()='ADD TO CART'] >> nth=2
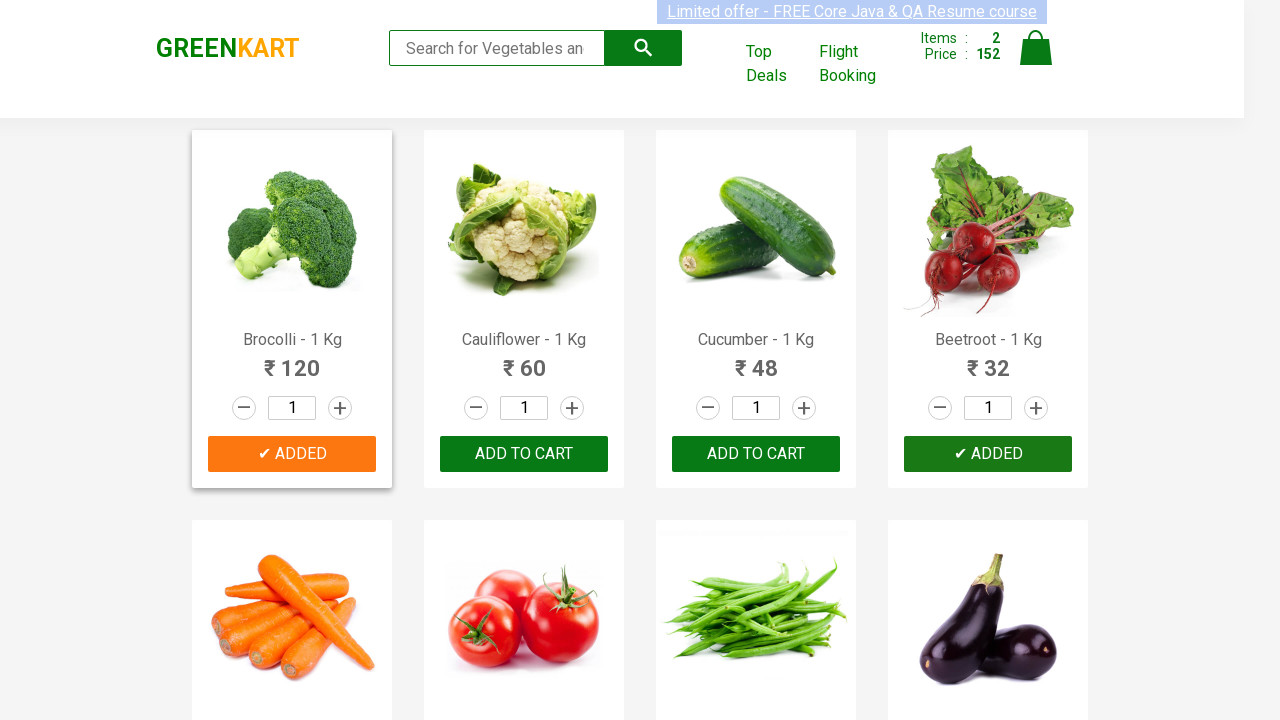

Added Beetroot to cart at (524, 360) on xpath=//button[text()='ADD TO CART'] >> nth=3
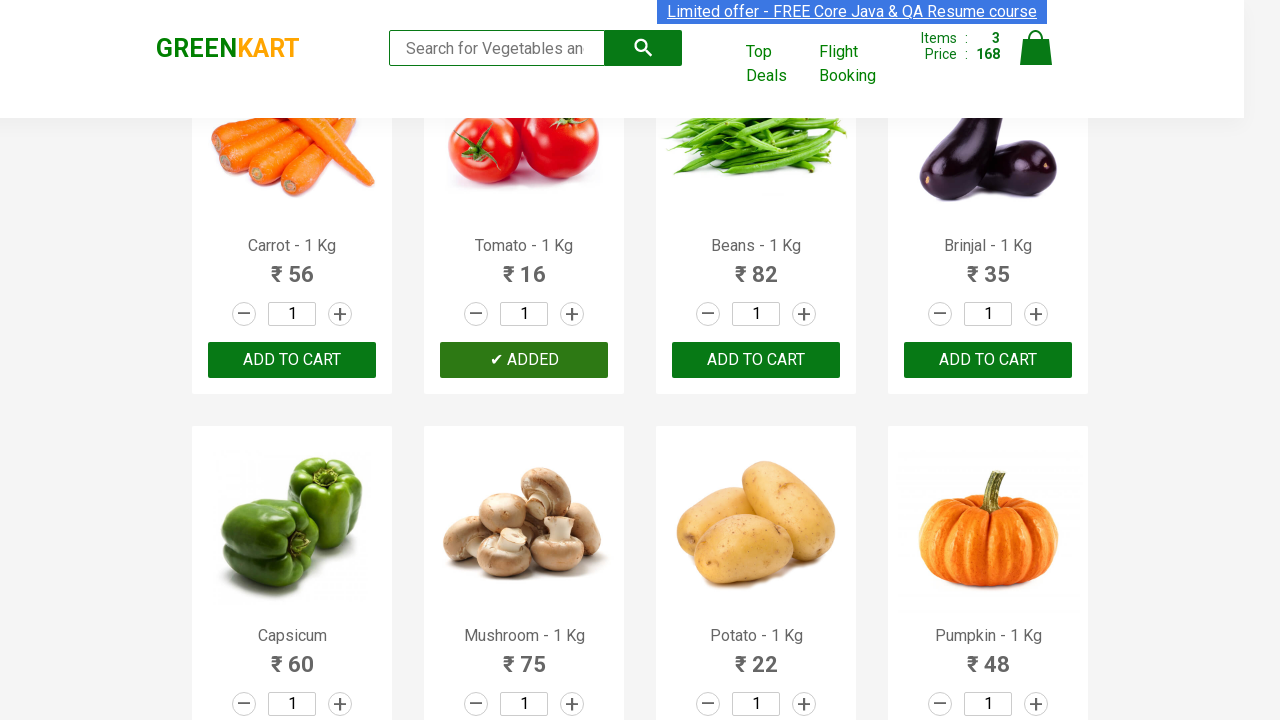

Clicked cart icon to view cart at (1036, 48) on img[alt='Cart']
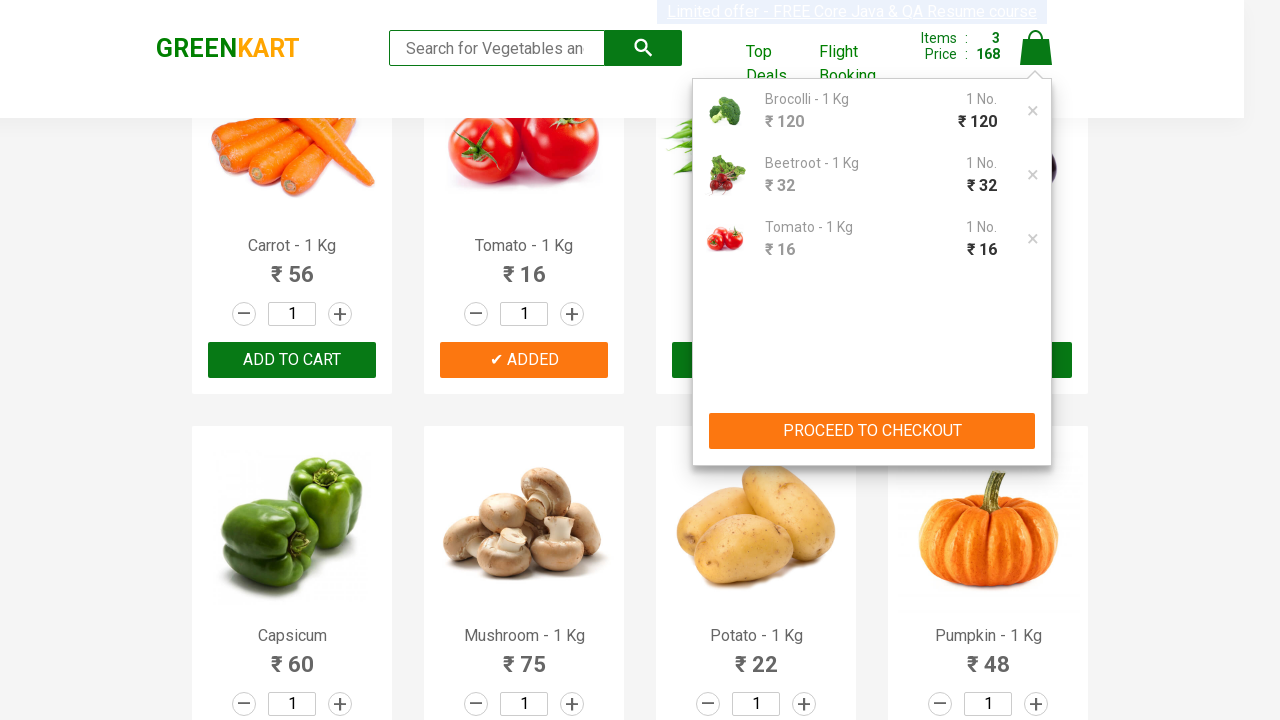

Clicked PROCEED TO CHECKOUT button at (872, 431) on xpath=//button[contains(text(),'PROCEED TO CHECKOUT')]
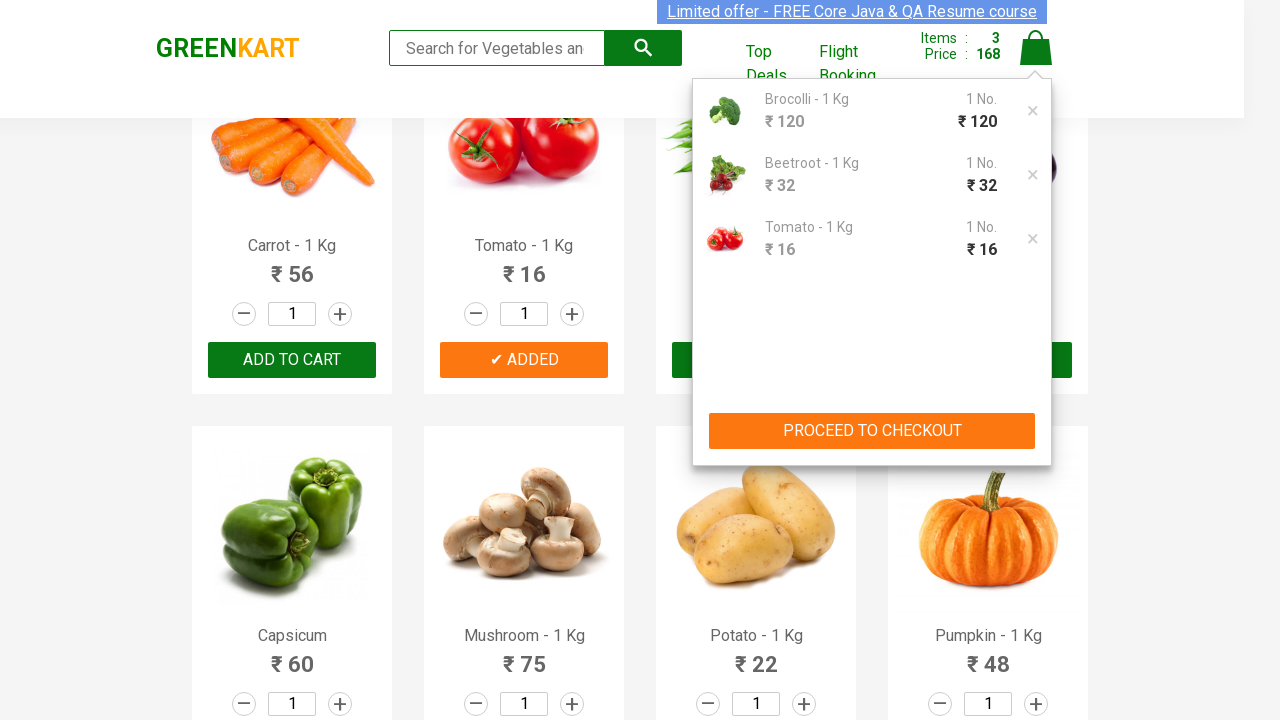

Entered promo code 'rahulshettyacademy' on input.promoCode
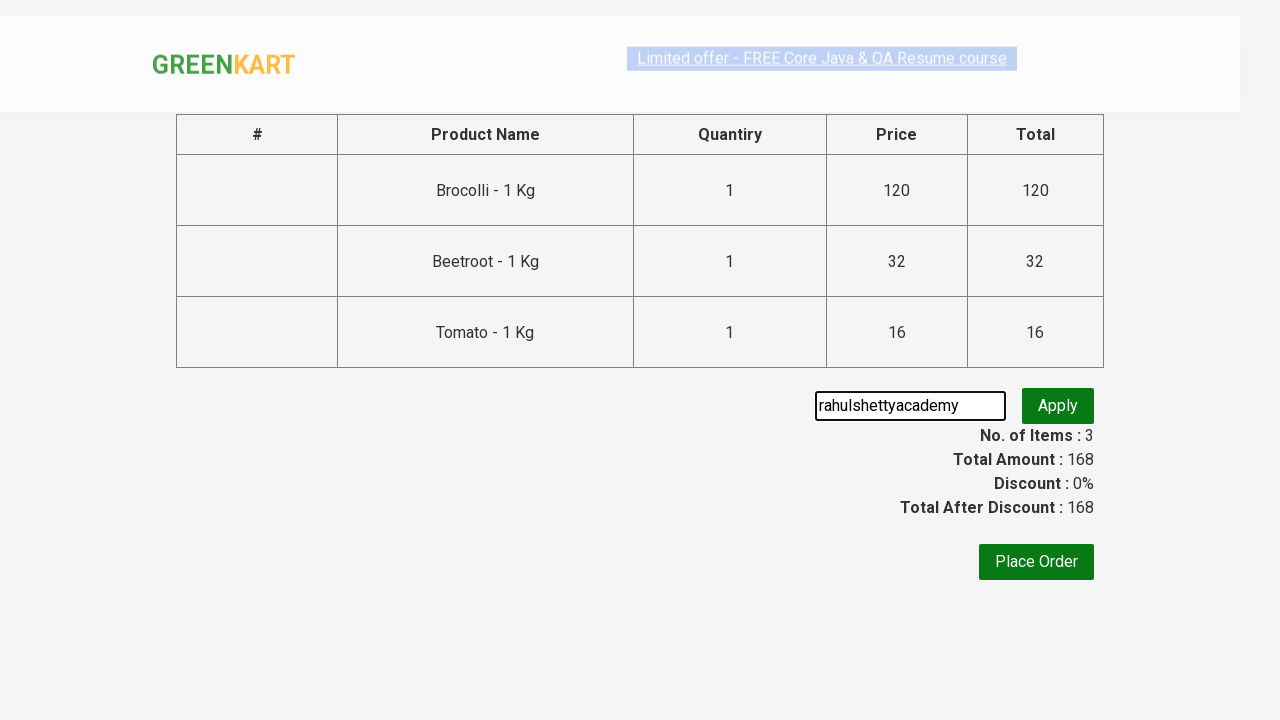

Clicked Apply button to apply promo code at (1058, 406) on button.promoBtn
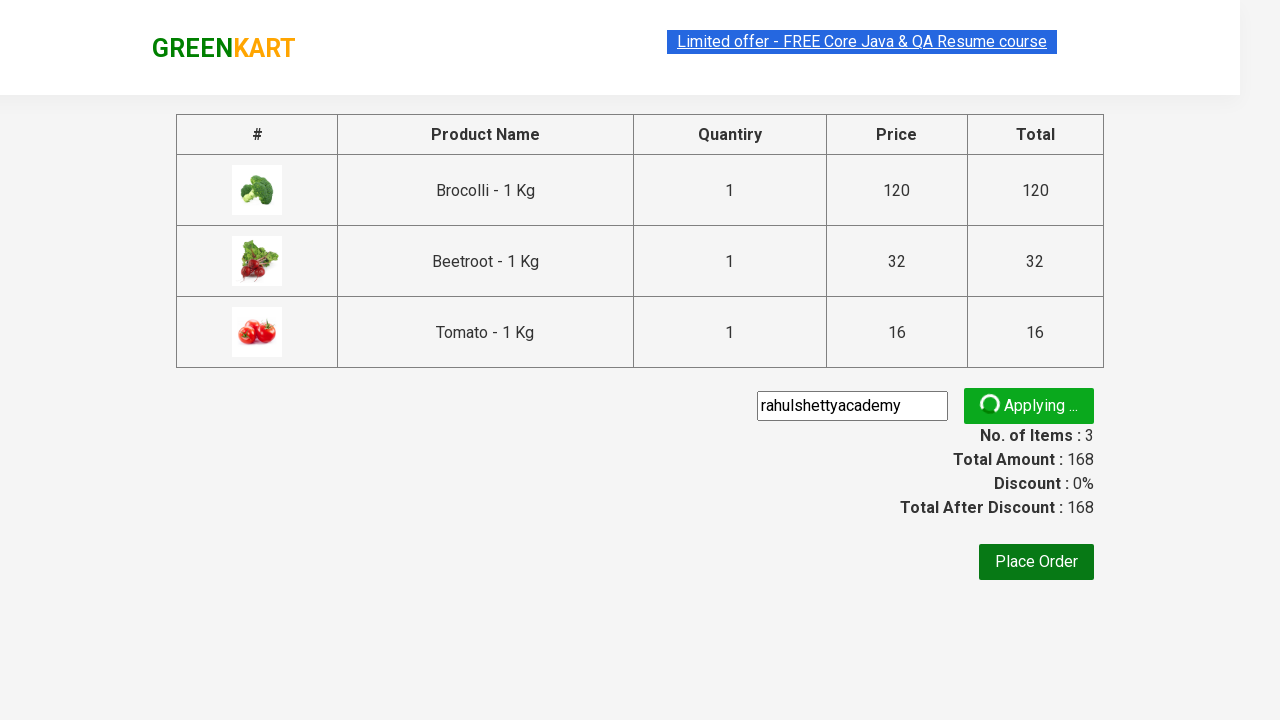

Promo code result message appeared
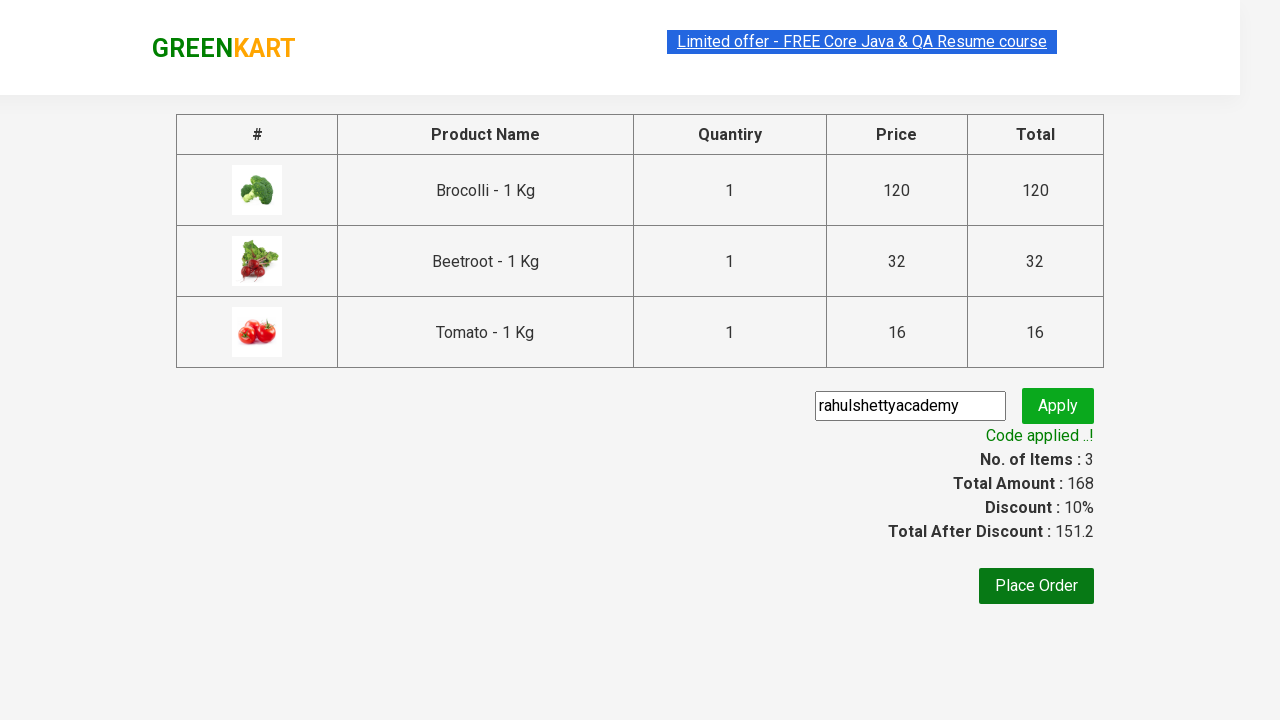

Retrieved promo info text: Code applied ..!
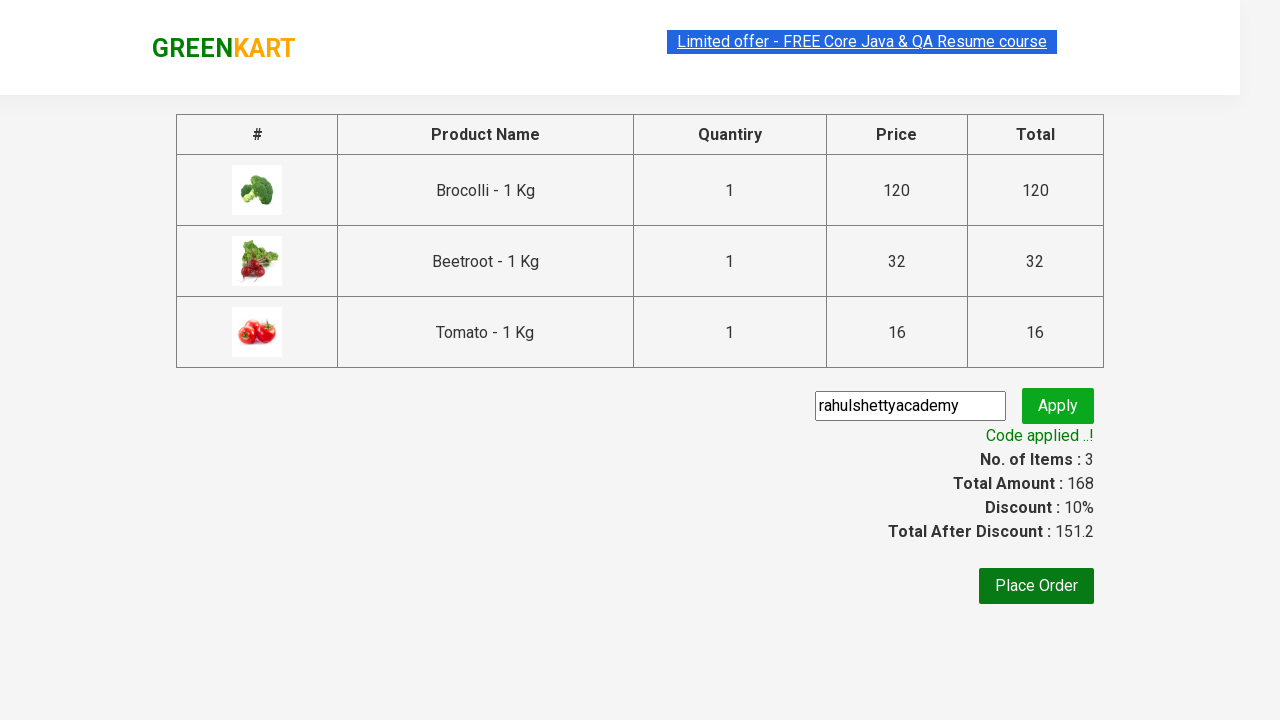

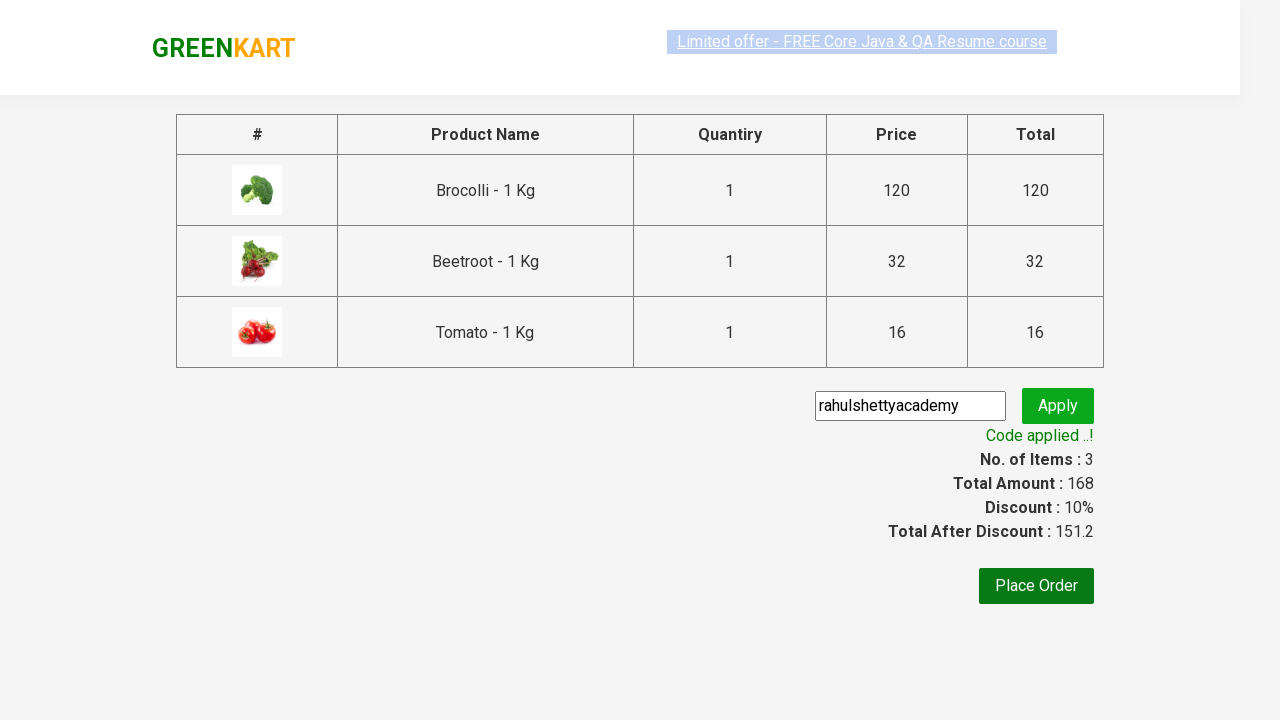